Tests editing a todo item by double-clicking and changing its text

Starting URL: https://demo.playwright.dev/todomvc

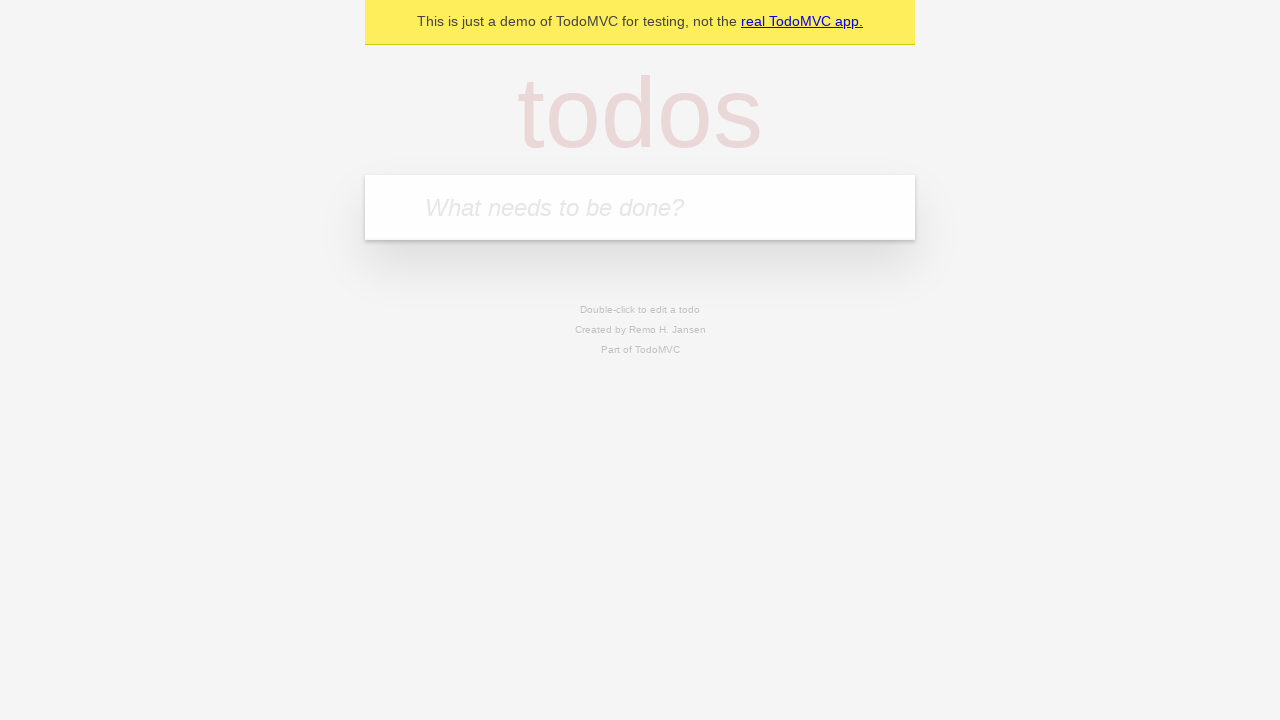

Filled new todo input with 'buy some cheese' on internal:attr=[placeholder="What needs to be done?"i]
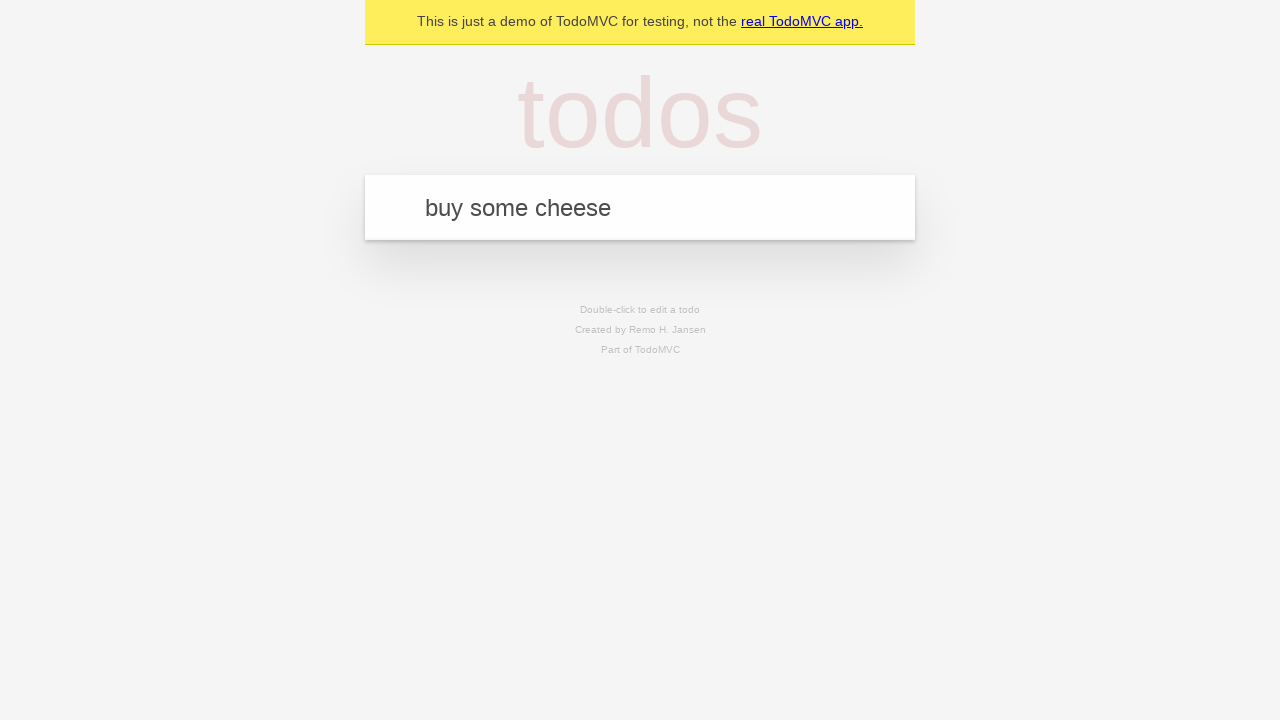

Pressed Enter to create todo 'buy some cheese' on internal:attr=[placeholder="What needs to be done?"i]
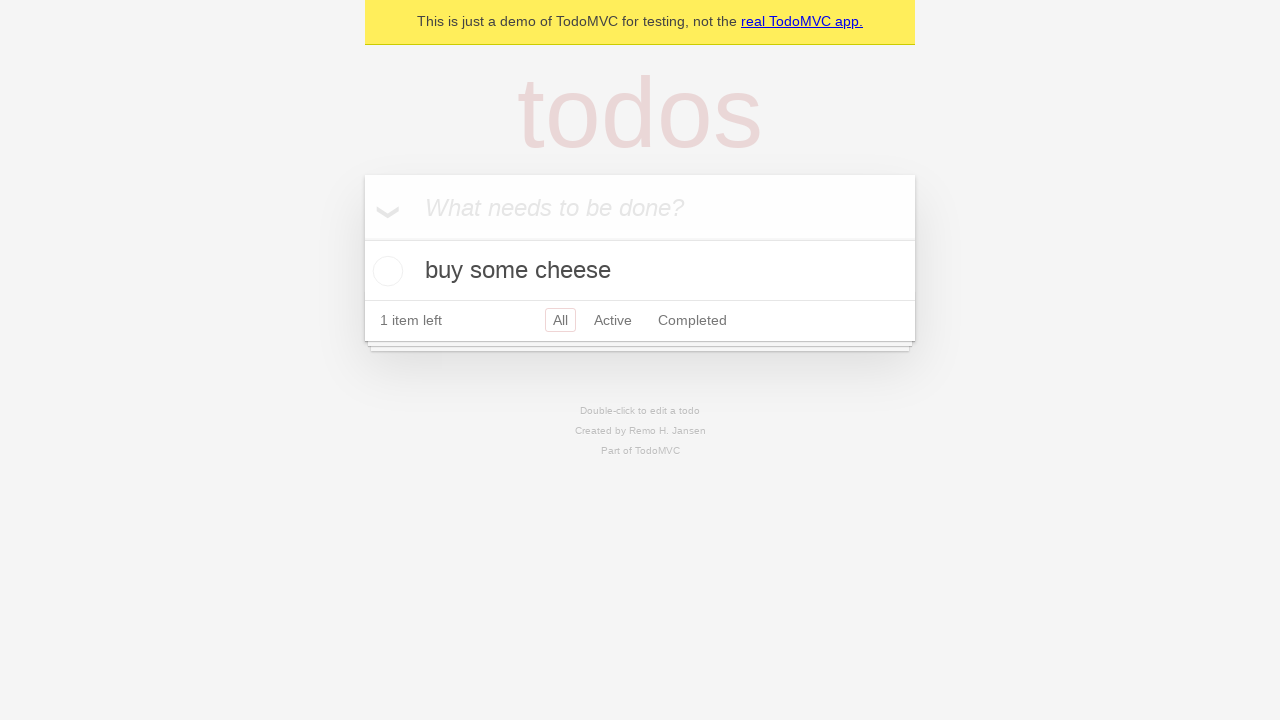

Filled new todo input with 'feed the cat' on internal:attr=[placeholder="What needs to be done?"i]
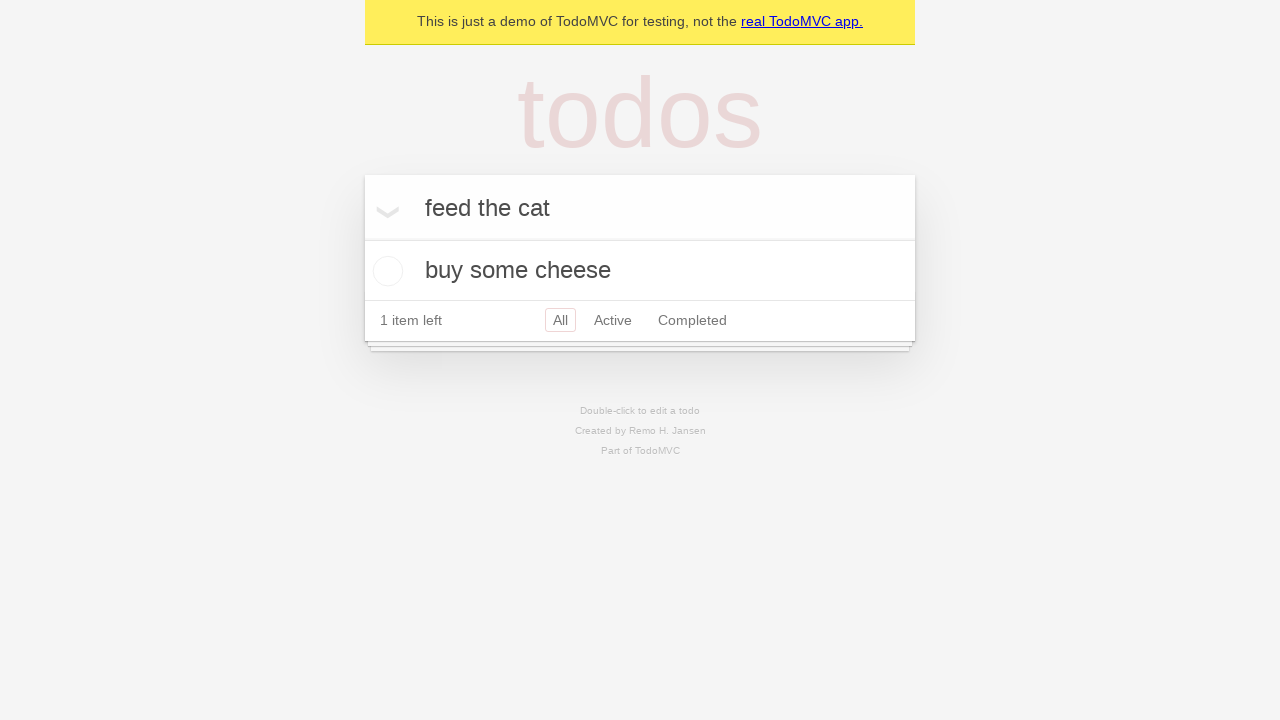

Pressed Enter to create todo 'feed the cat' on internal:attr=[placeholder="What needs to be done?"i]
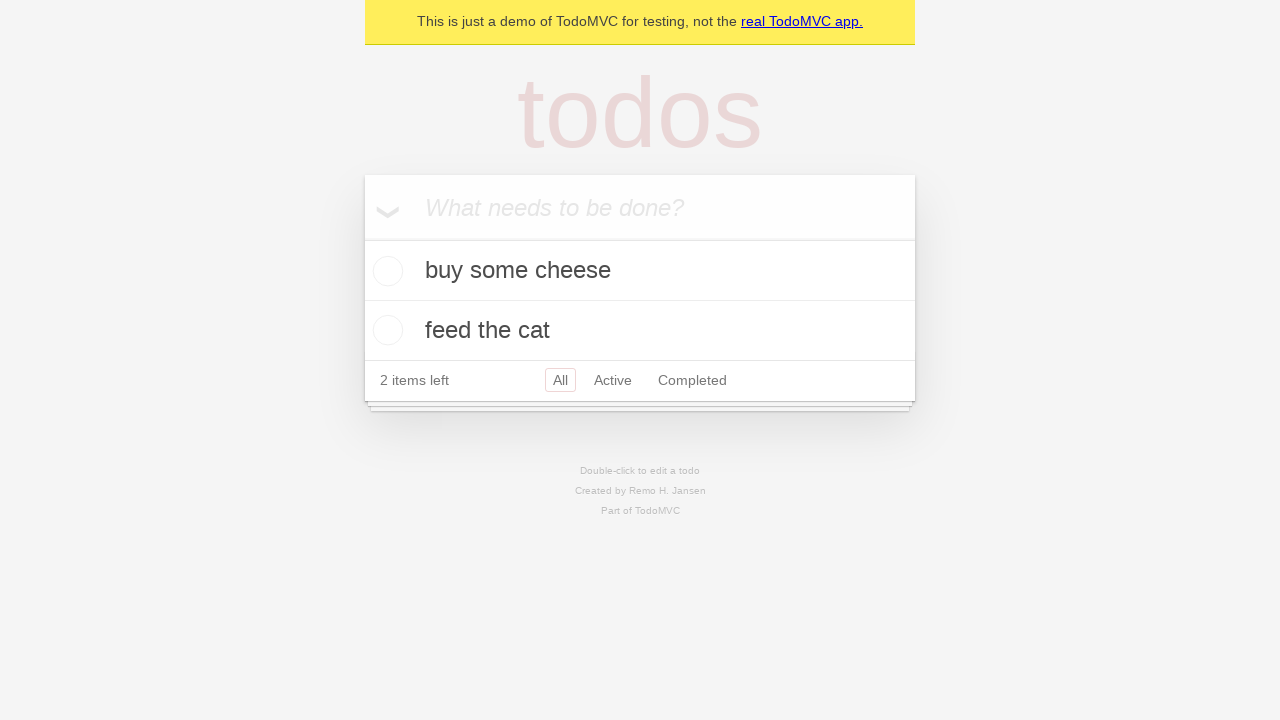

Filled new todo input with 'book a doctors appointment' on internal:attr=[placeholder="What needs to be done?"i]
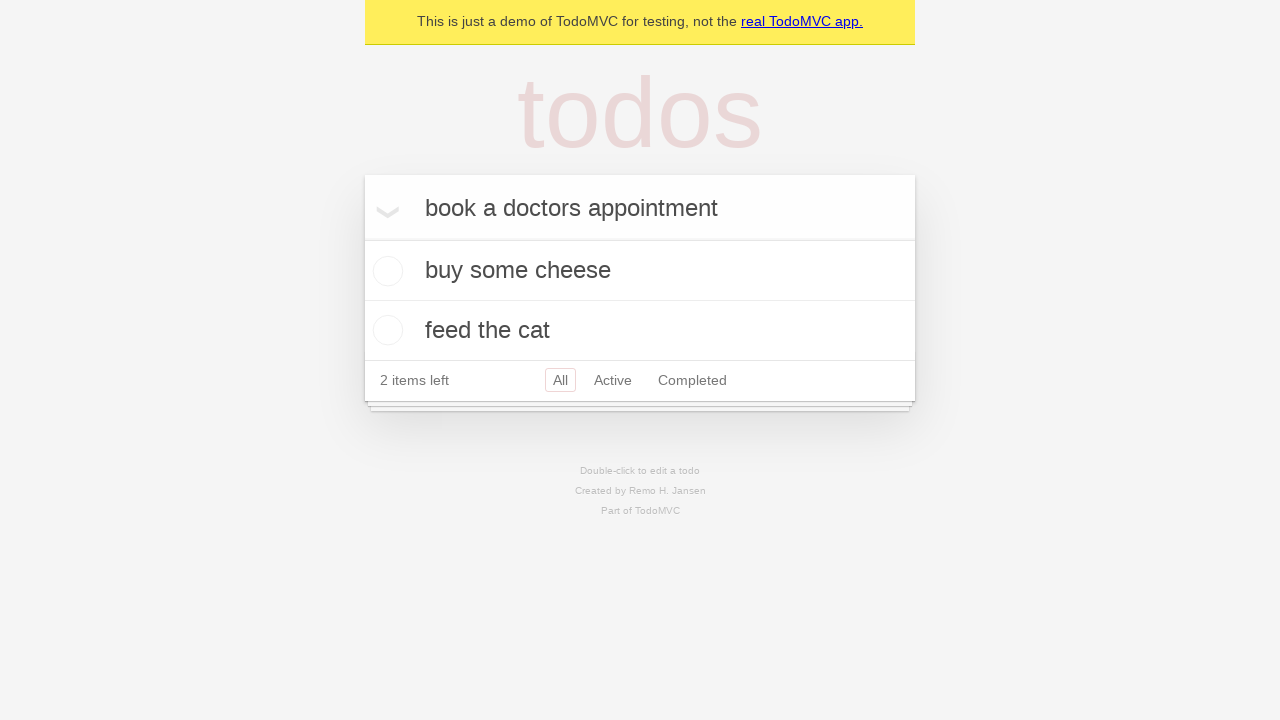

Pressed Enter to create todo 'book a doctors appointment' on internal:attr=[placeholder="What needs to be done?"i]
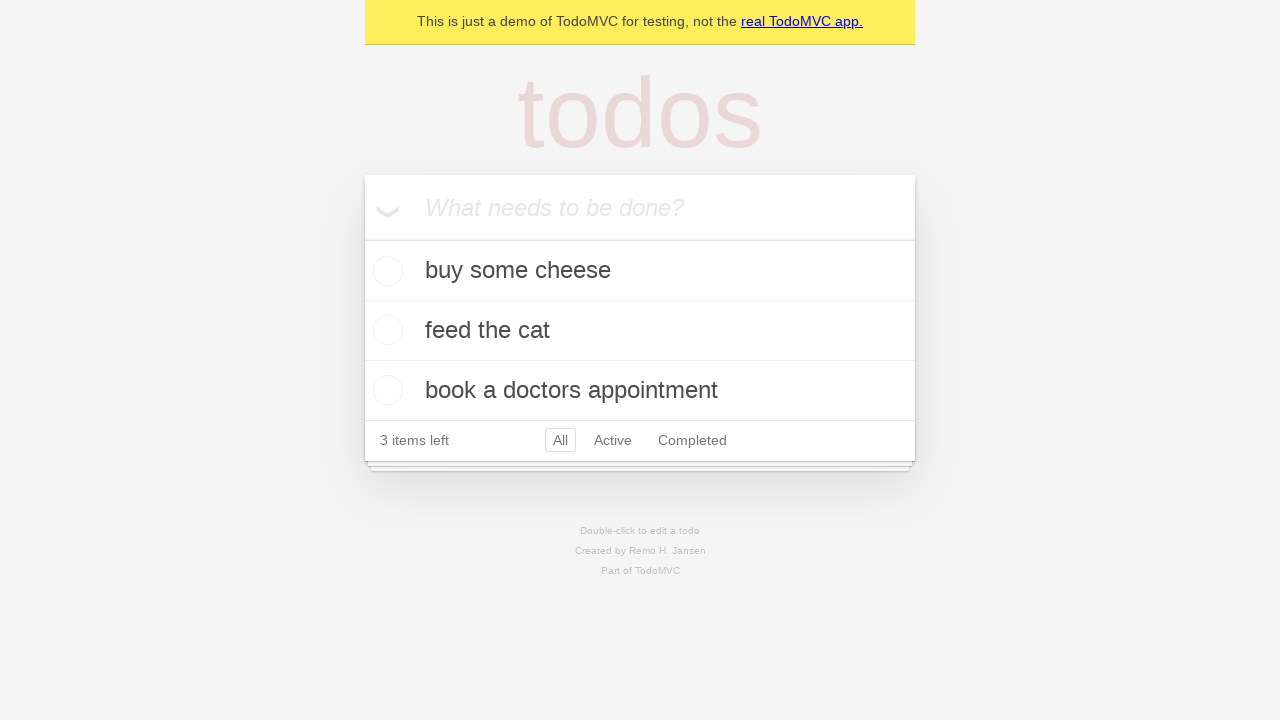

Waited for third todo item to be created
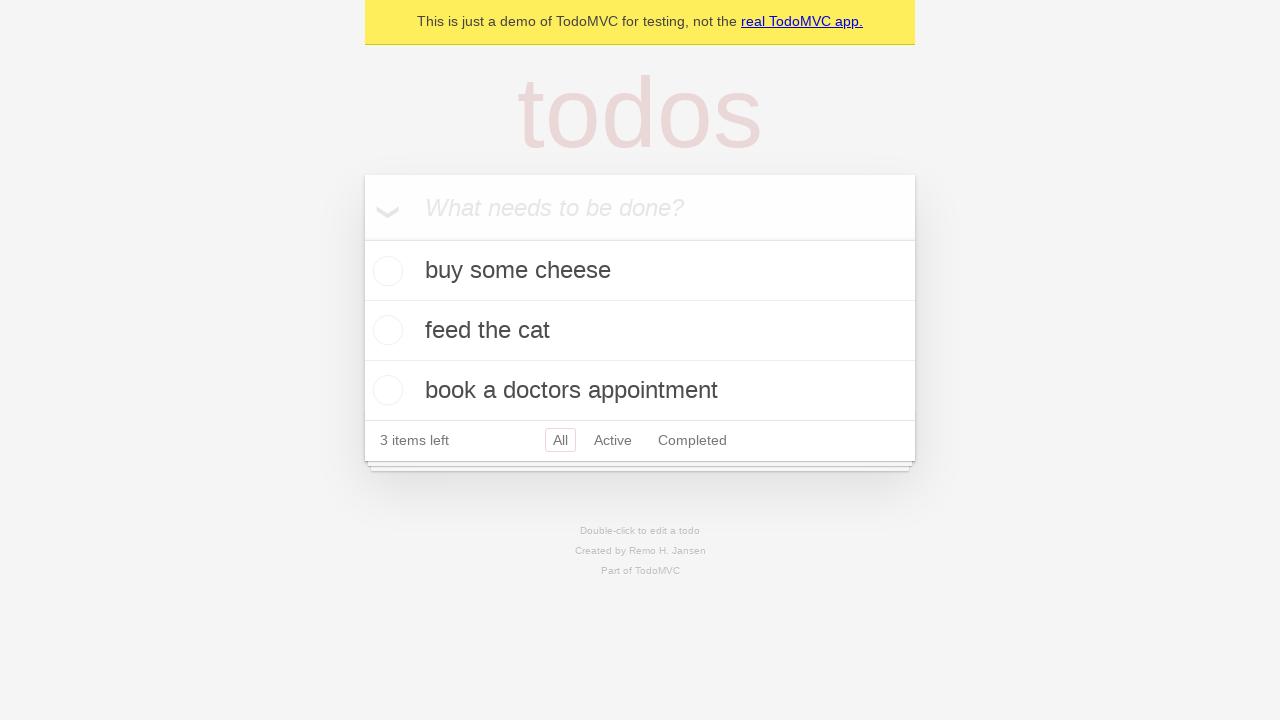

Retrieved all todo items
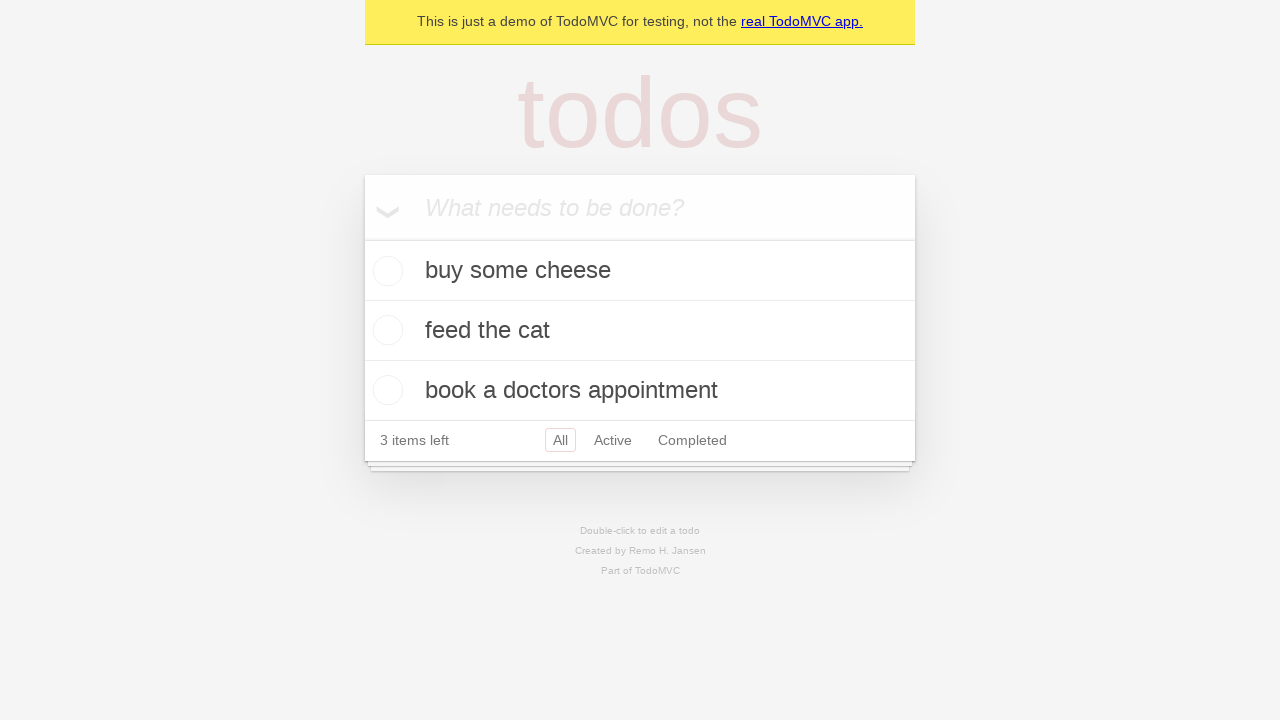

Located second todo item
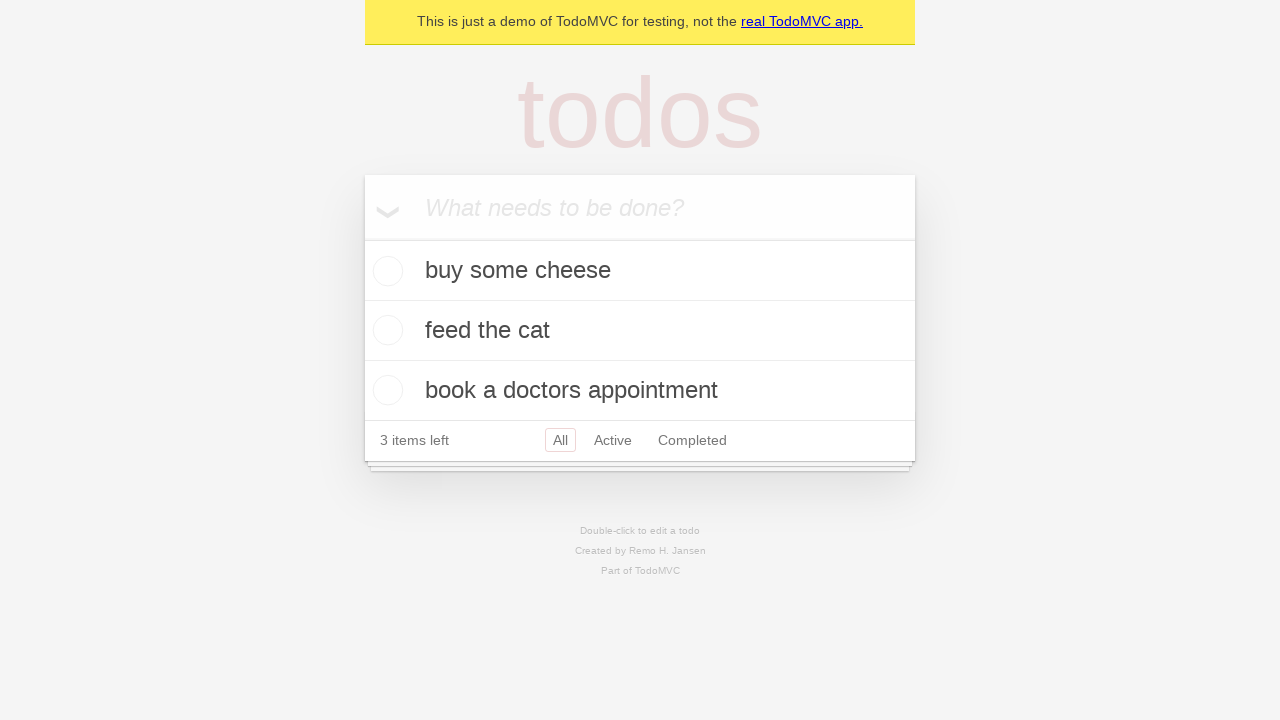

Double-clicked on second todo to enter edit mode at (640, 331) on internal:testid=[data-testid="todo-item"s] >> nth=1
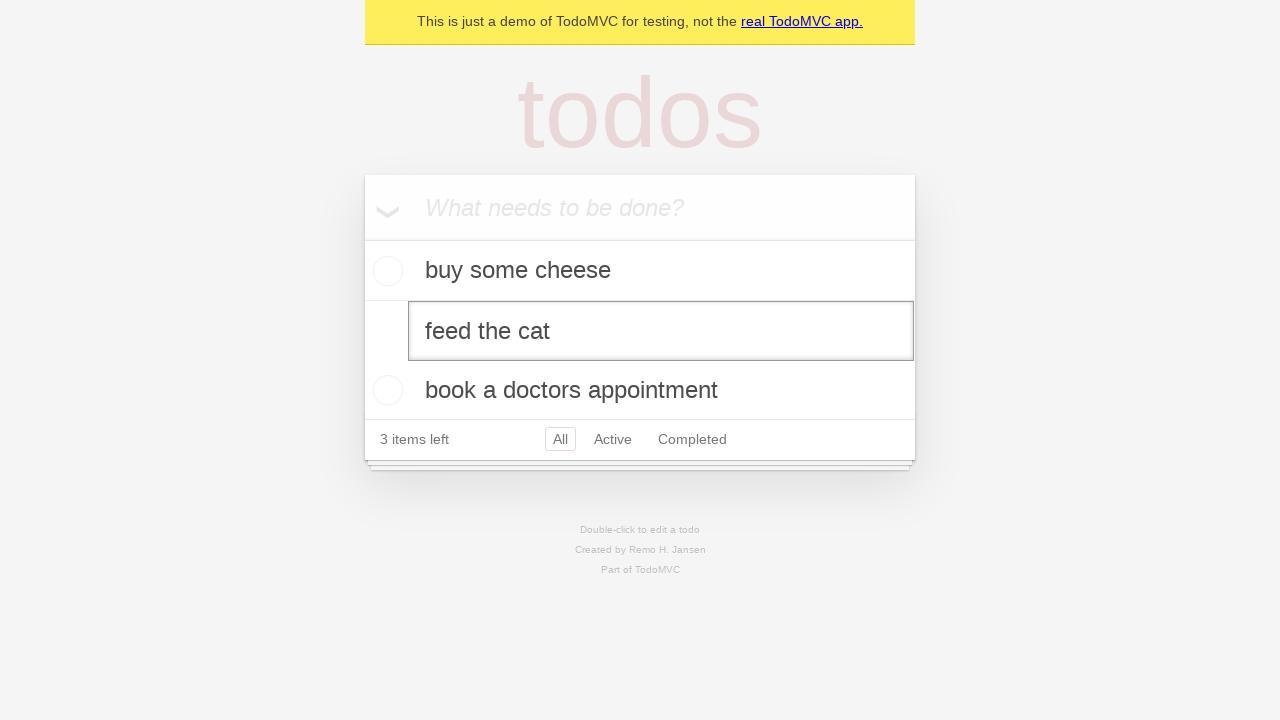

Located edit input field
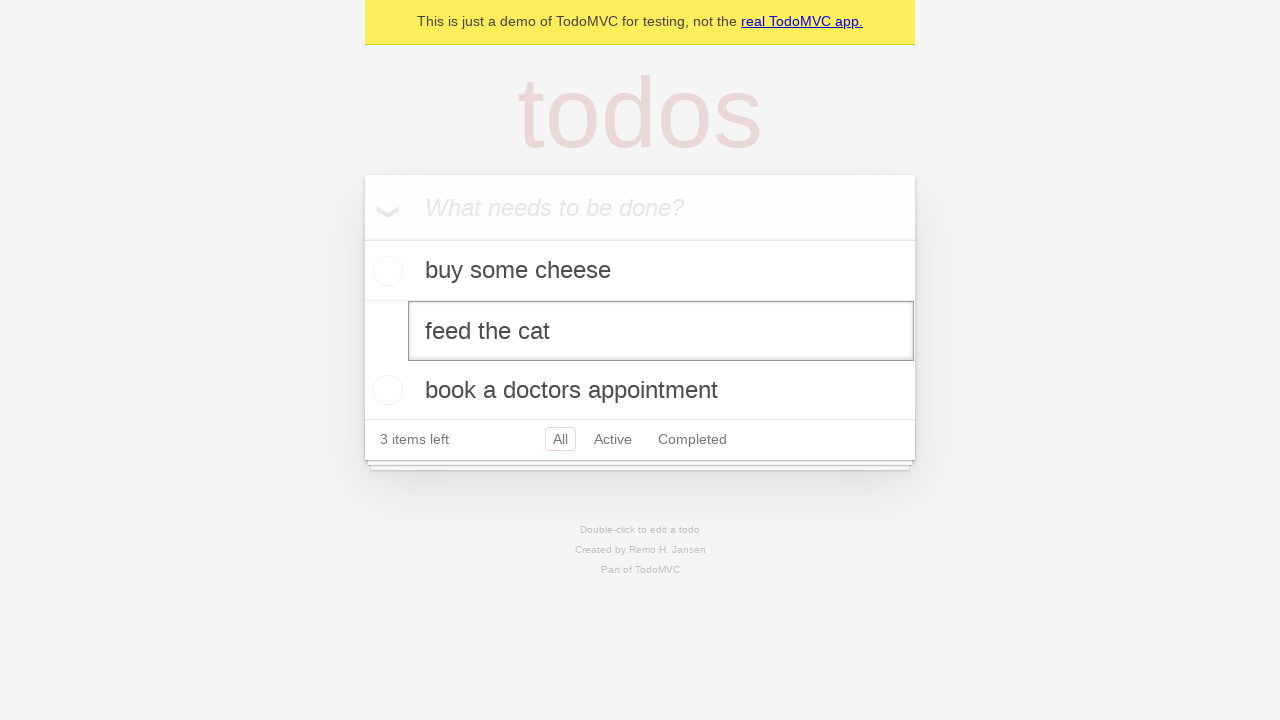

Changed todo text to 'buy some sausages' on internal:testid=[data-testid="todo-item"s] >> nth=1 >> internal:role=textbox[nam
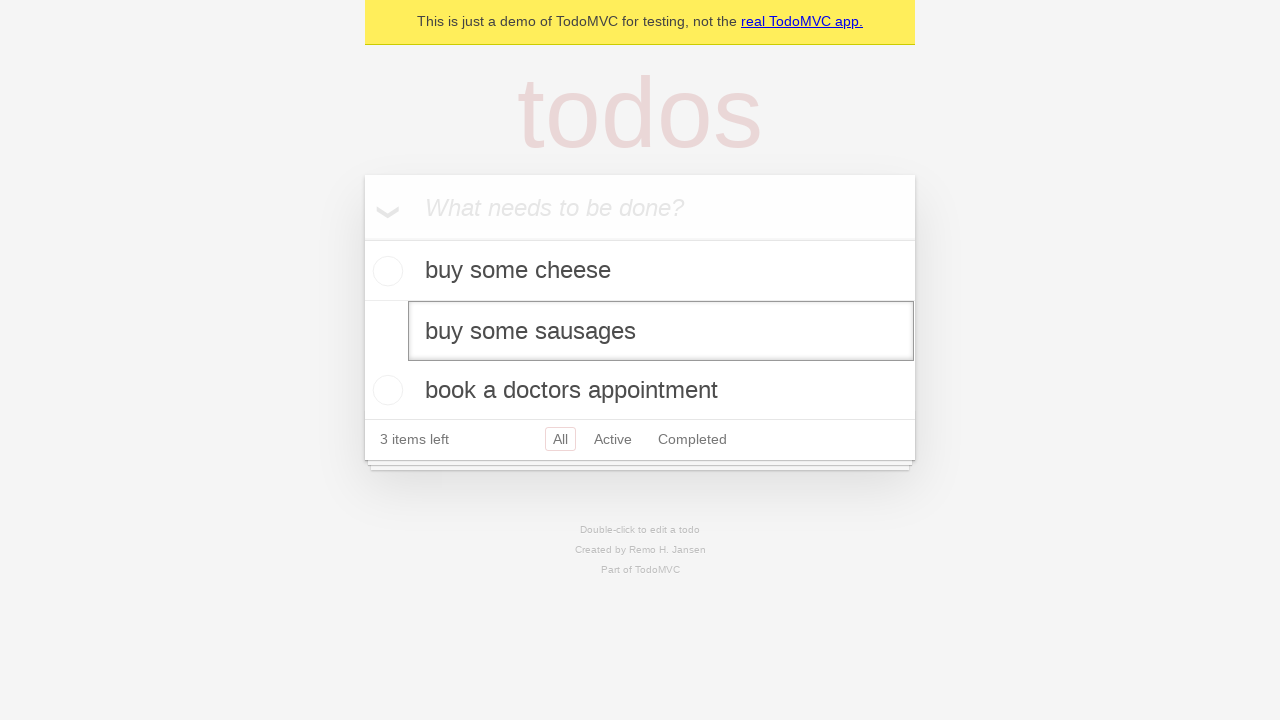

Pressed Enter to save the edited todo on internal:testid=[data-testid="todo-item"s] >> nth=1 >> internal:role=textbox[nam
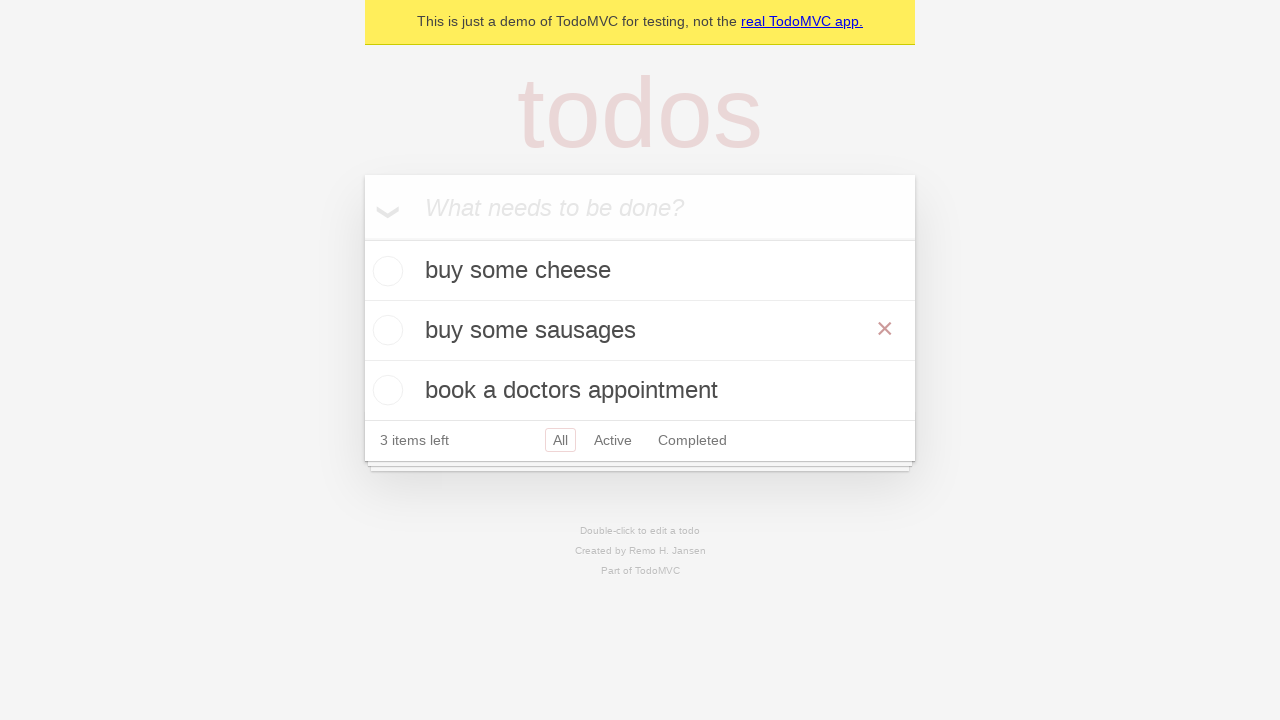

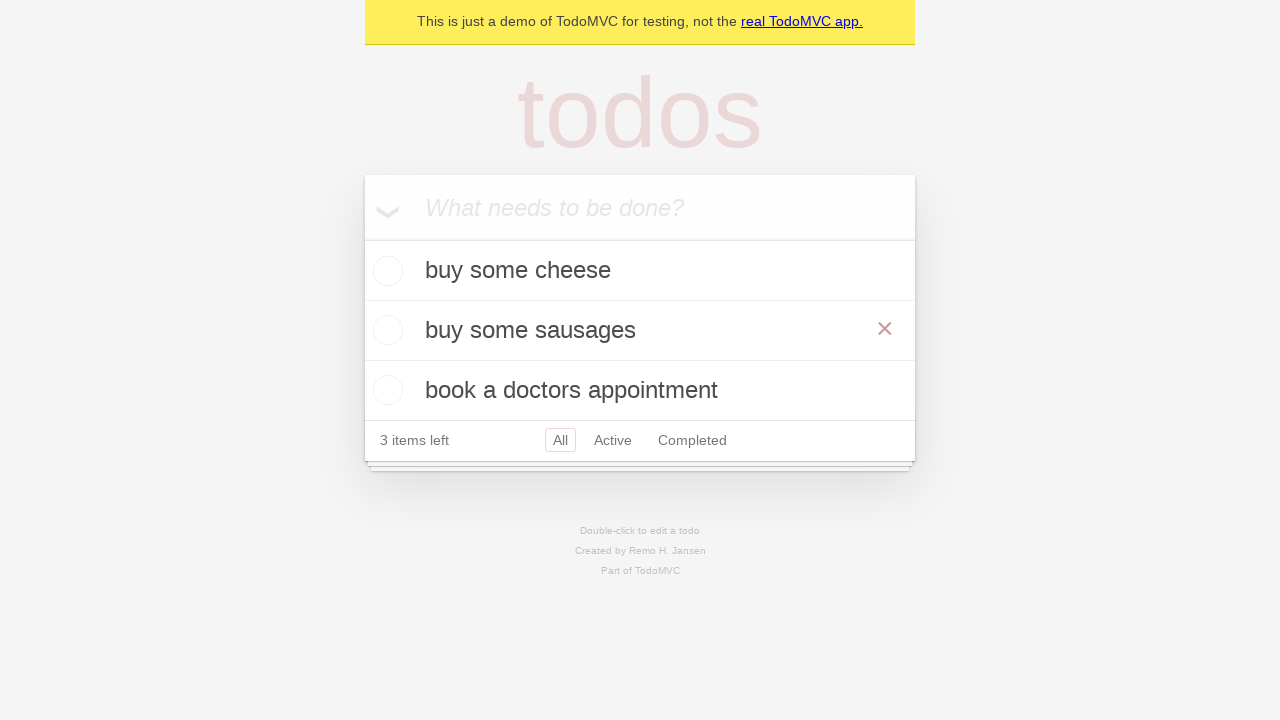